Tests web table editing by clicking edit on a record, clearing the first name field, entering a new name, and submitting

Starting URL: https://demoqa.com/webtables

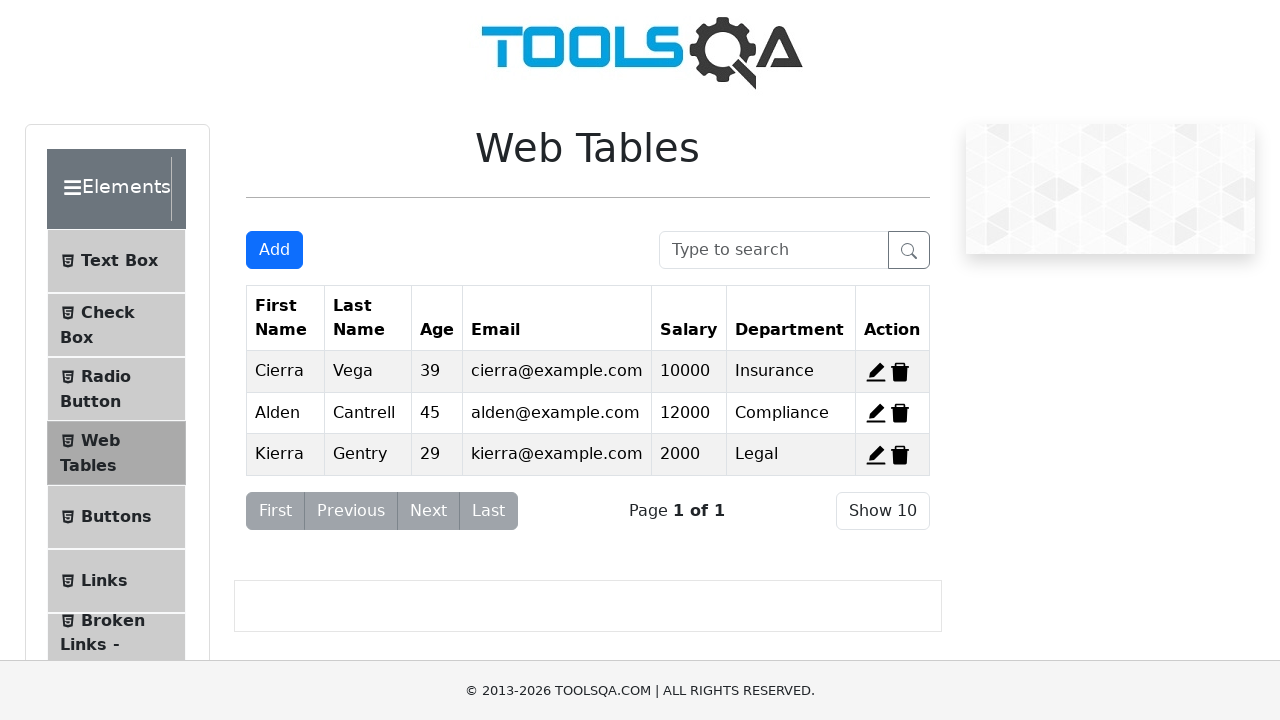

Clicked edit button for first record at (876, 372) on xpath=//span[@id='edit-record-1']
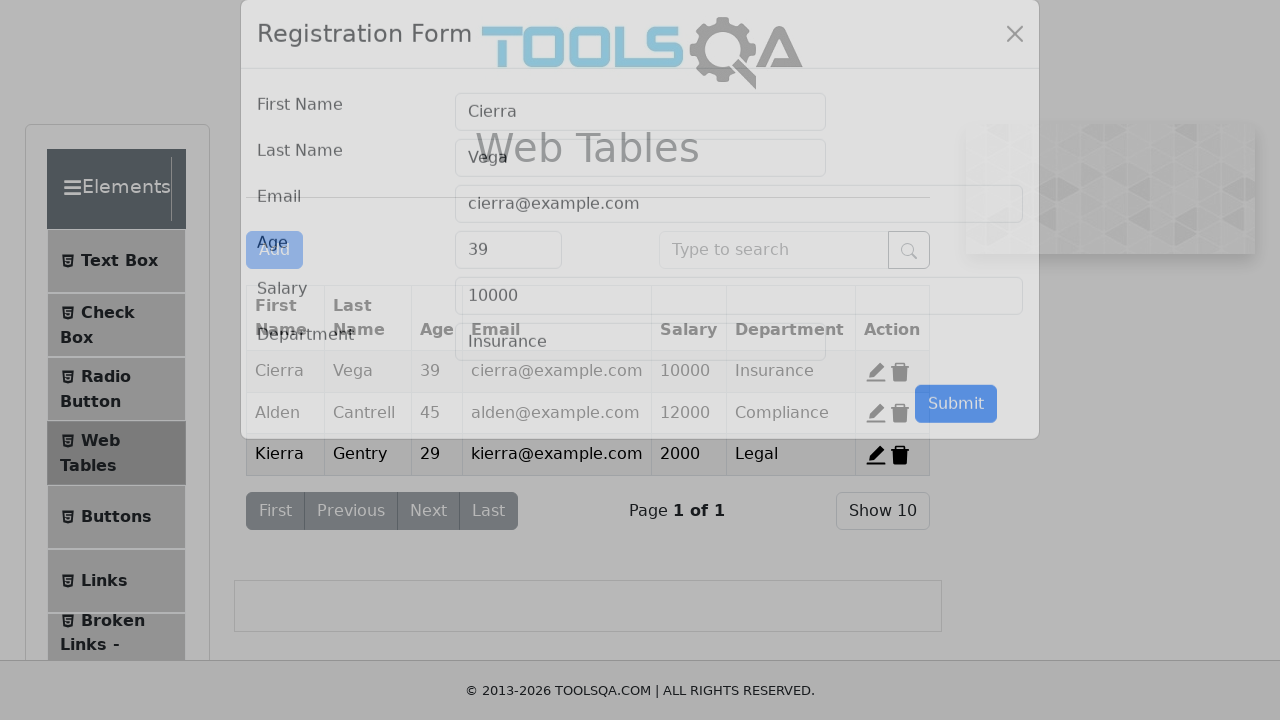

Cleared first name field on //input[@id='firstName']
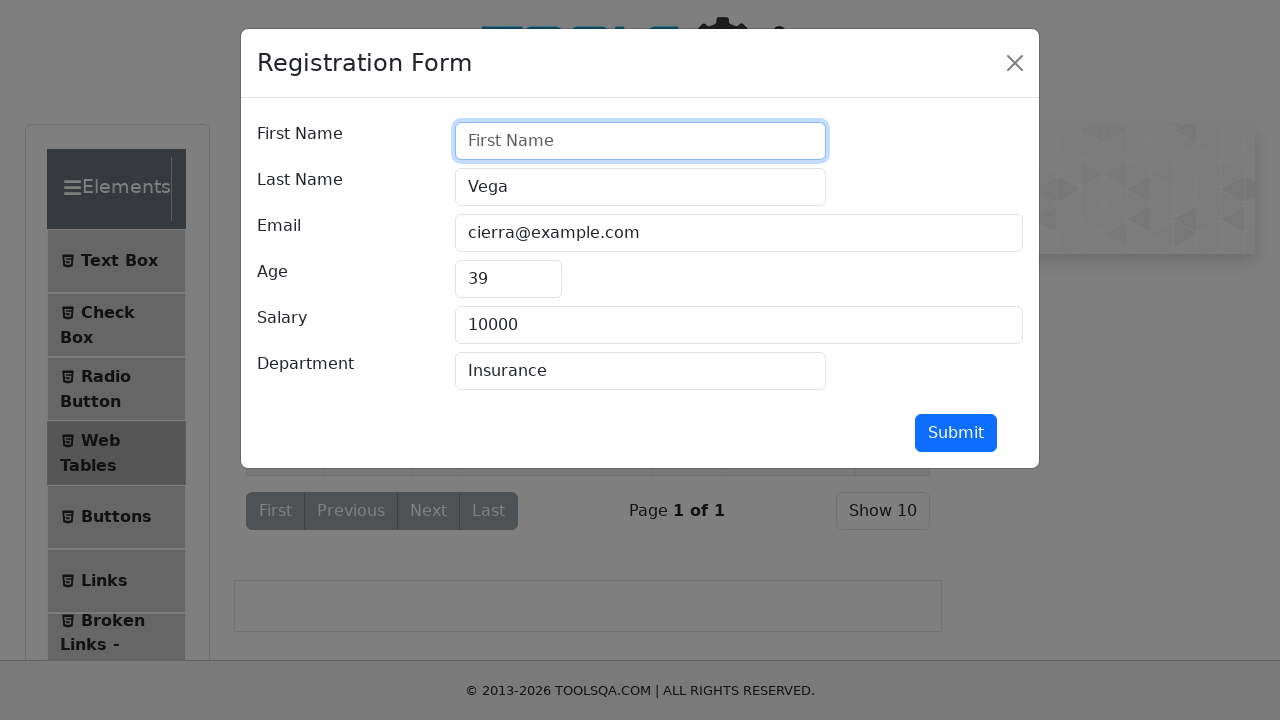

Entered new first name 'Mr. Abid' on //input[@id='firstName']
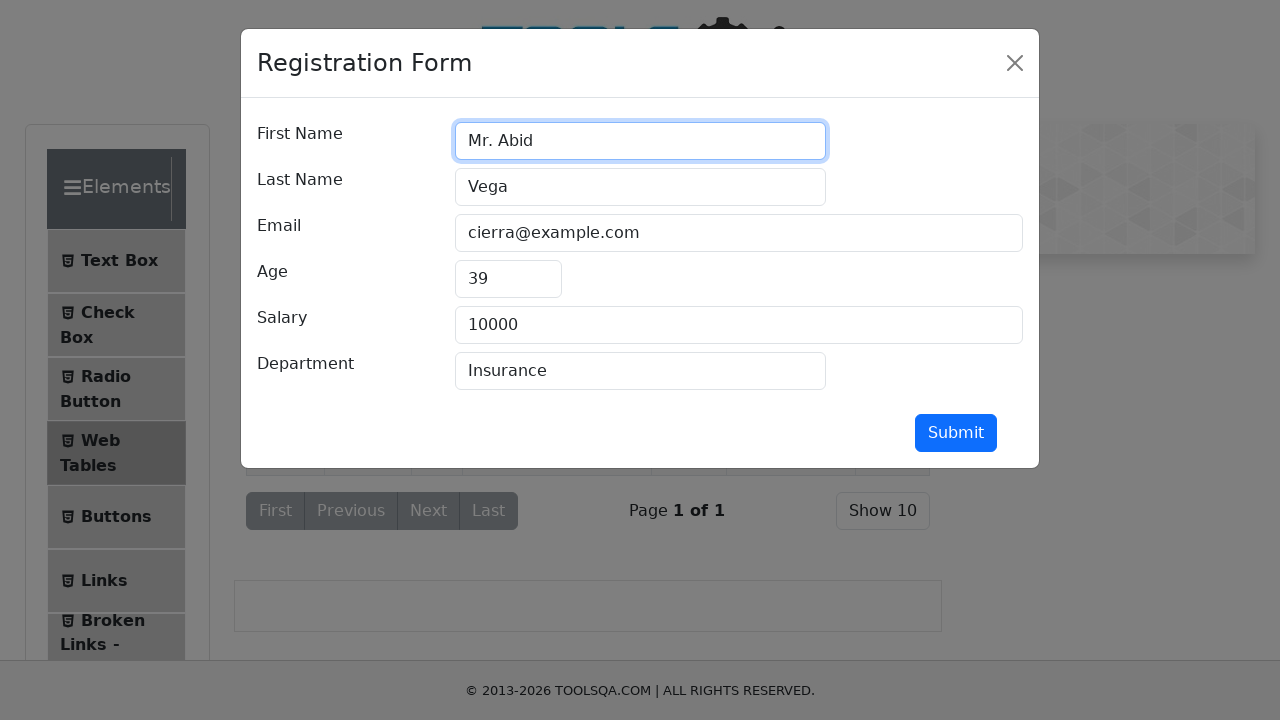

Clicked submit button to save changes at (956, 433) on #submit
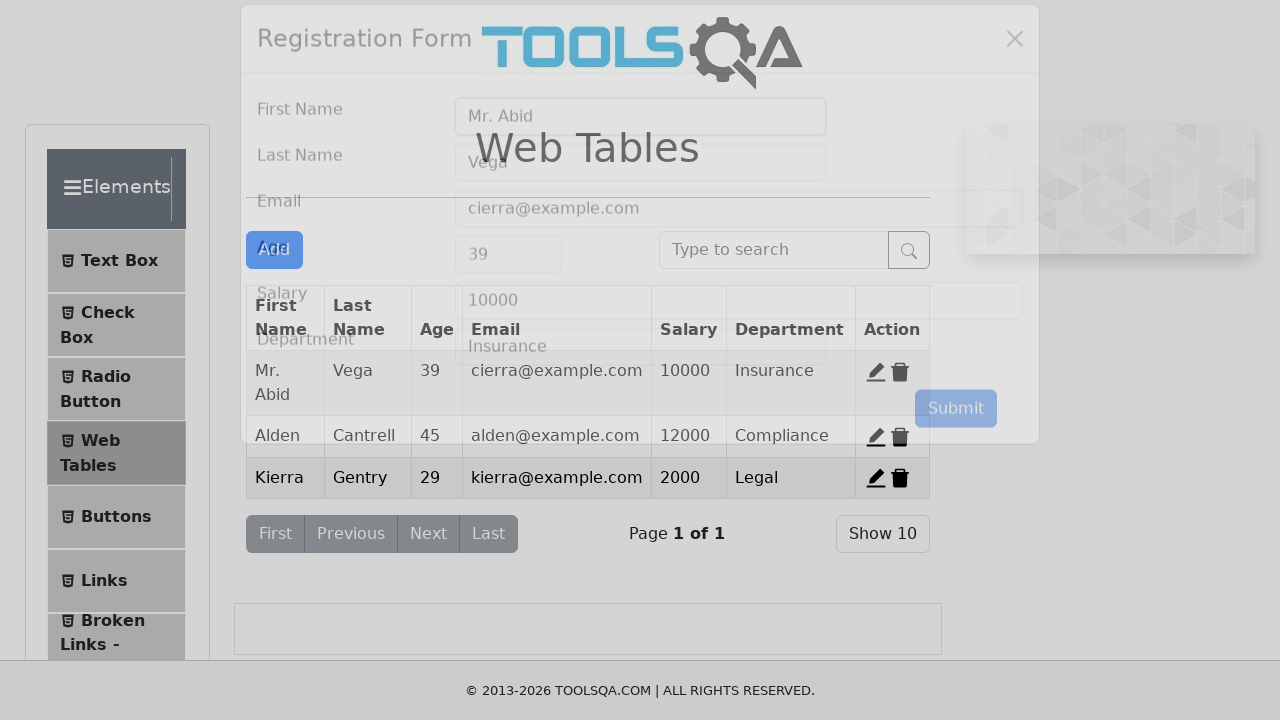

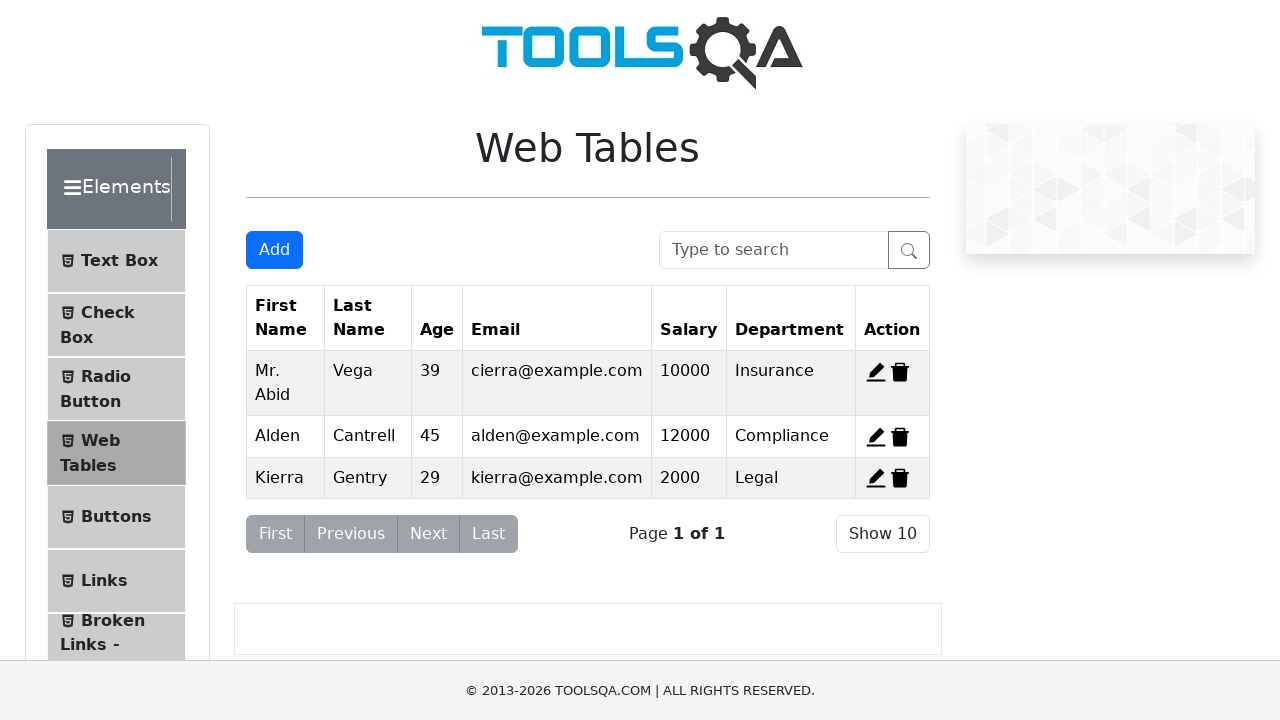